Tests navigation on a Selenium course content page by clicking on a heading to expand it and then clicking on a JUNIT link.

Starting URL: http://greenstech.in/selenium-course-content.html

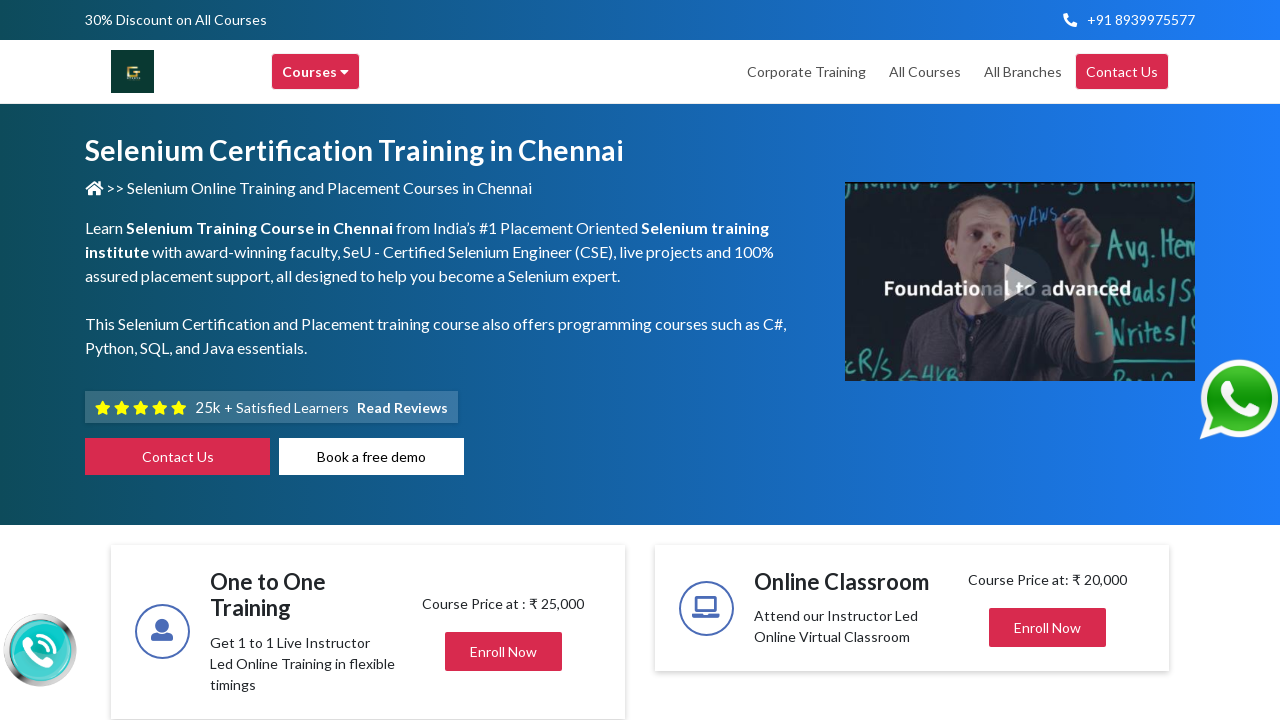

Clicked on heading to expand the section at (1048, 360) on xpath=//div[@id='heading304']
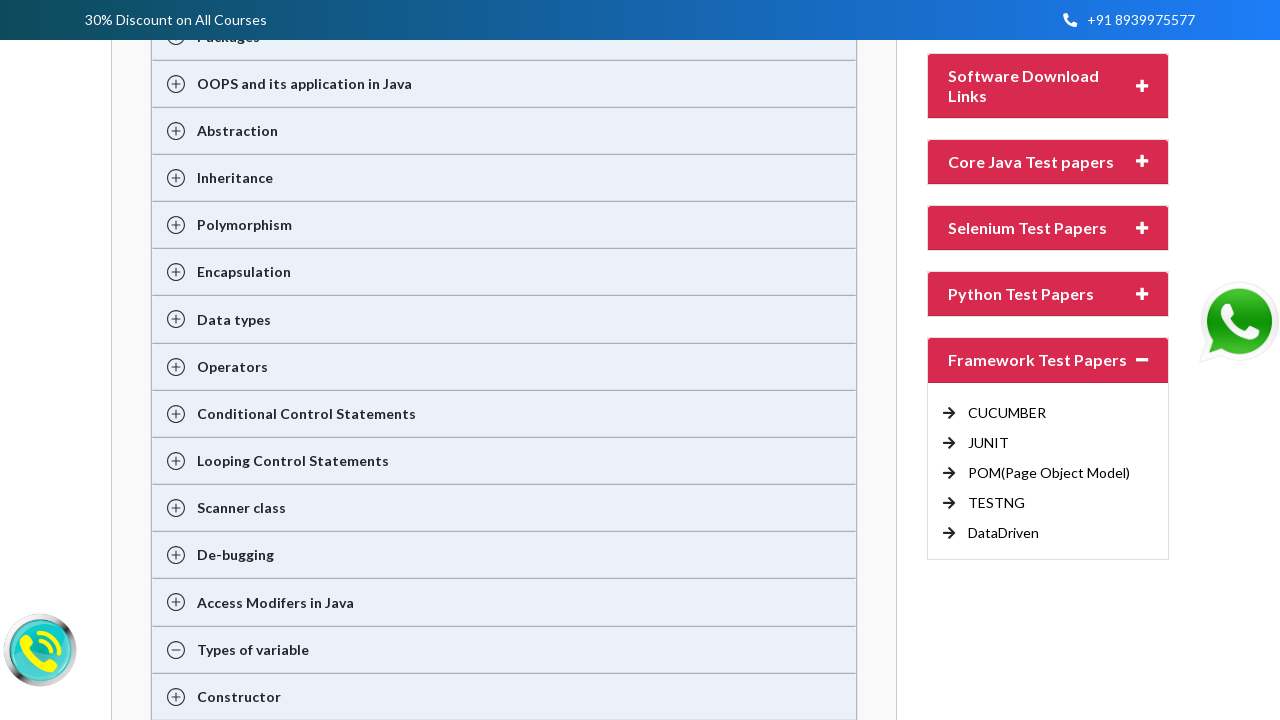

Waited for expanded content to load
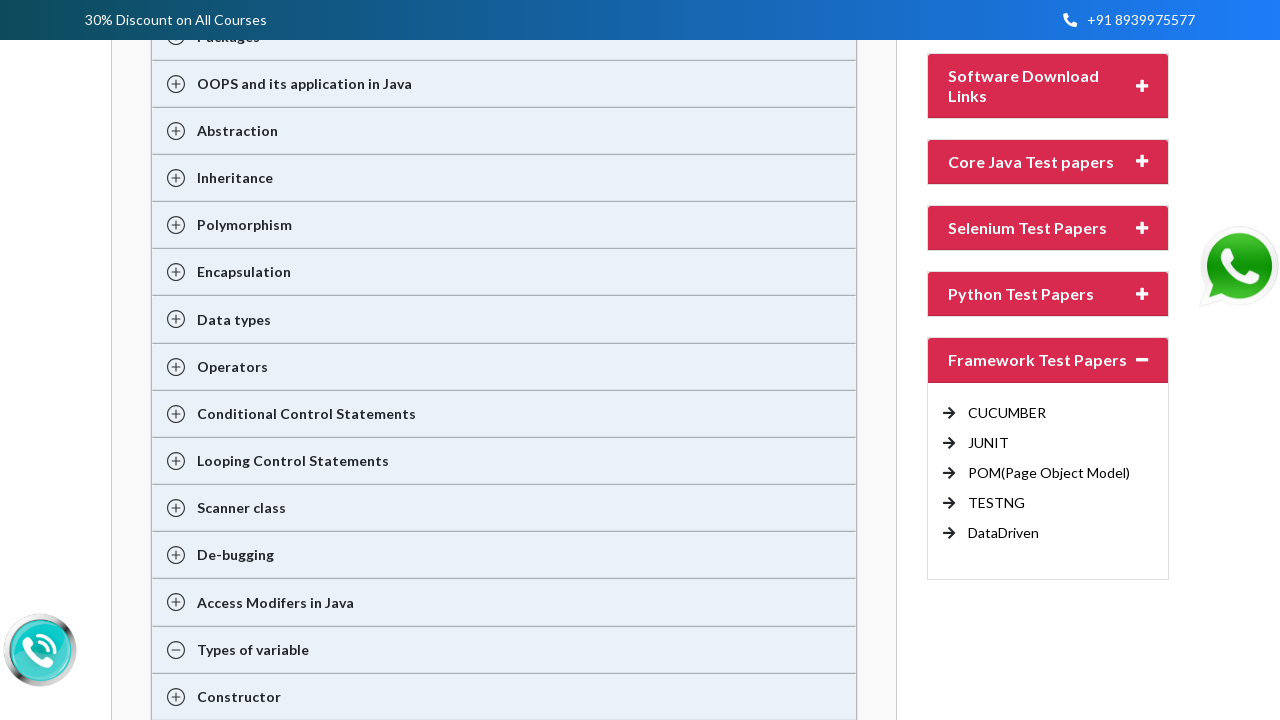

Clicked on JUNIT link at (988, 442) on xpath=//a[text()=' JUNIT']
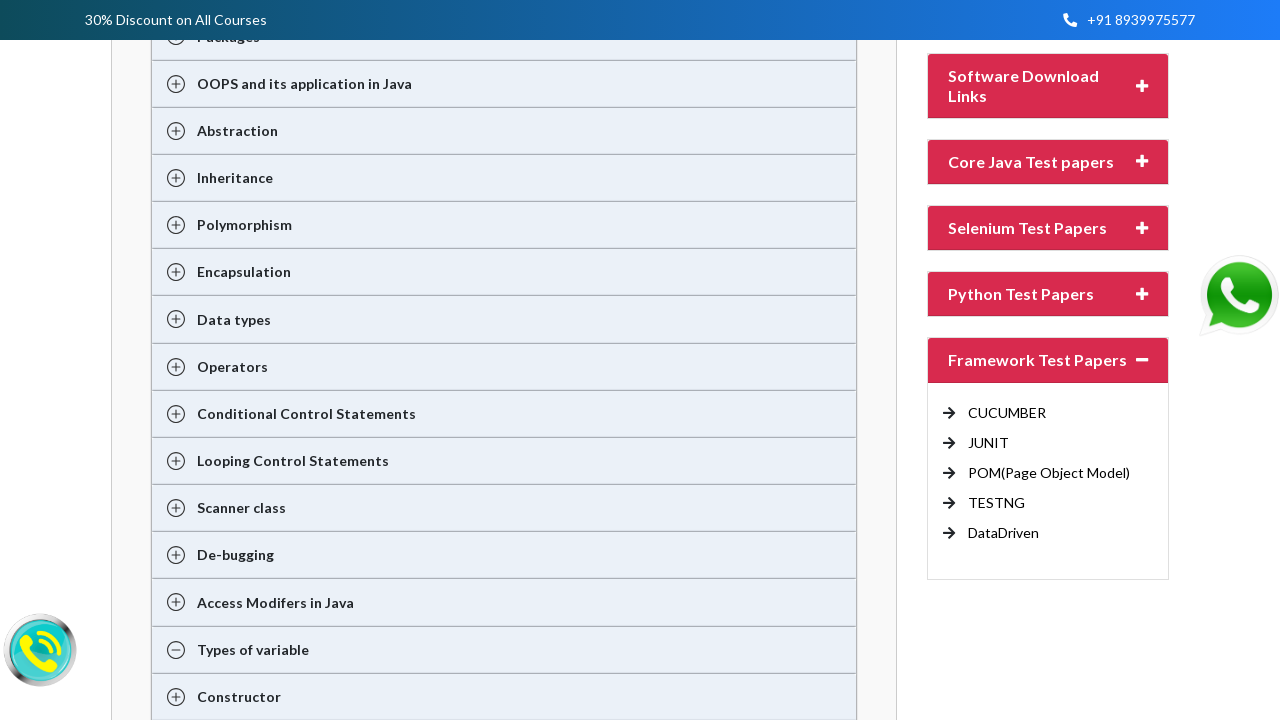

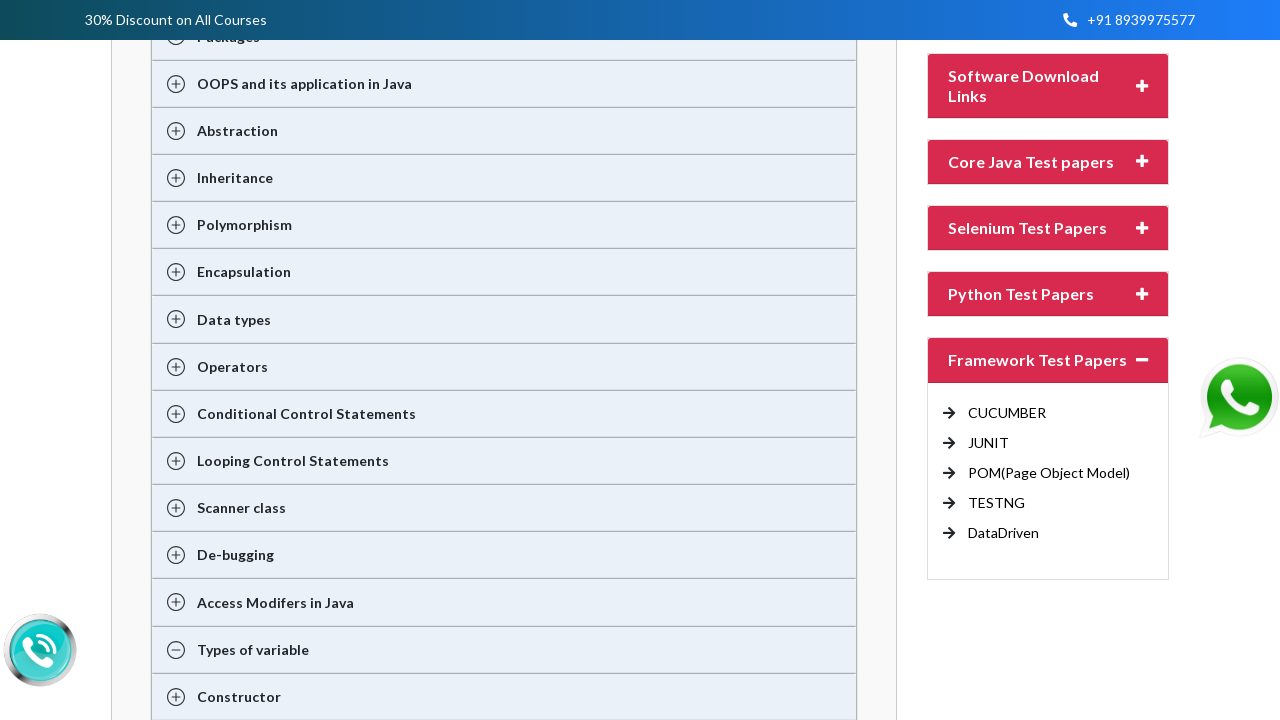